Tests a web form by filling a text field and submitting the form, then verifying the success message

Starting URL: https://www.selenium.dev/selenium/web/web-form.html

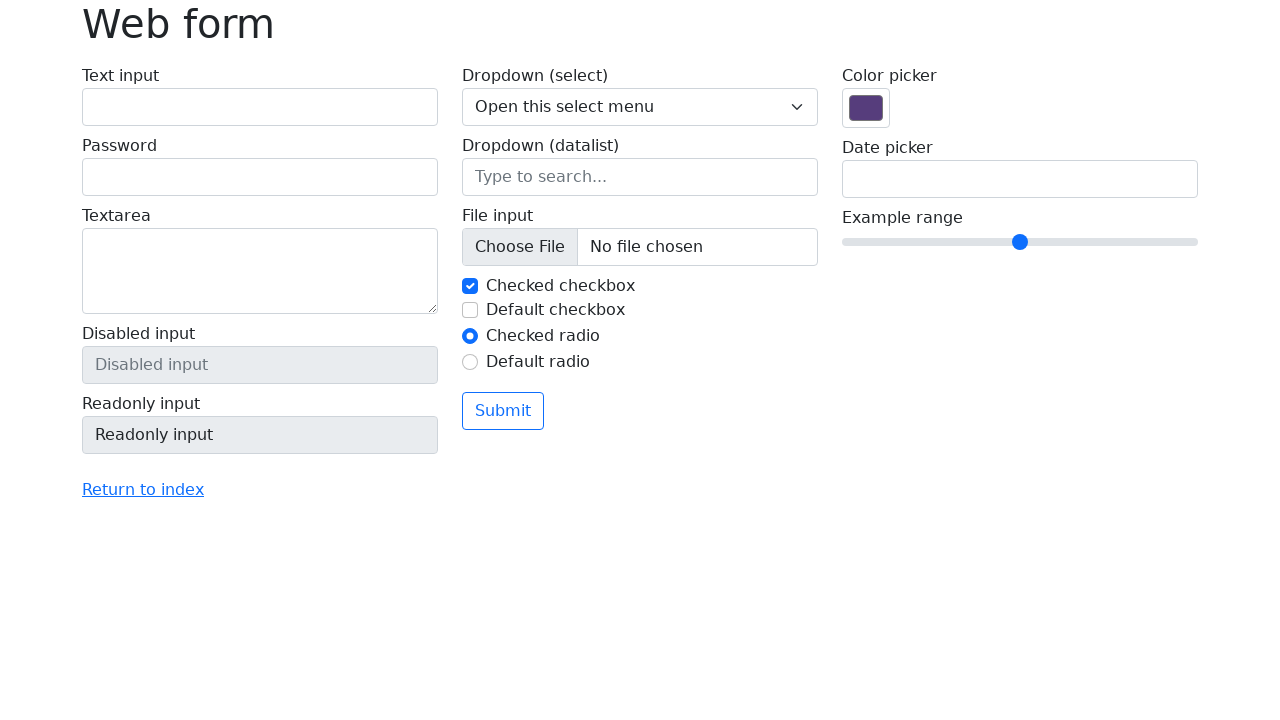

Verified page title is 'Web form'
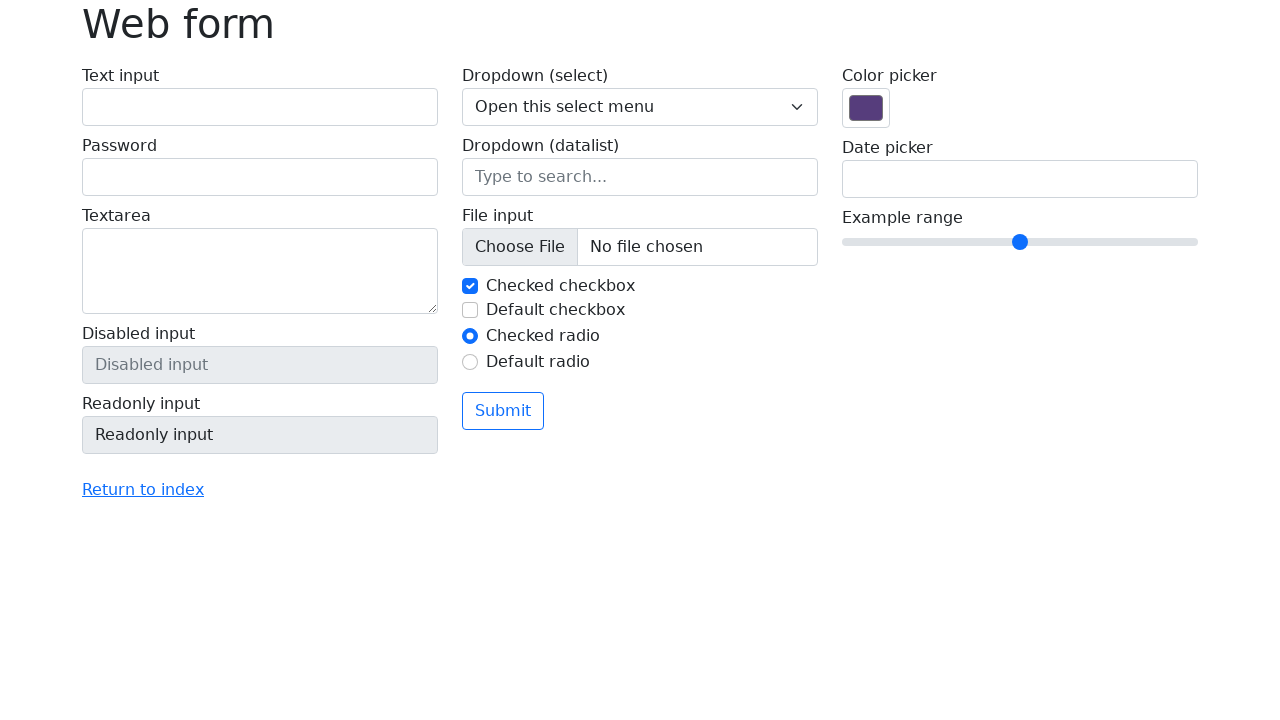

Filled text field with 'Selenium' on input[name='my-text']
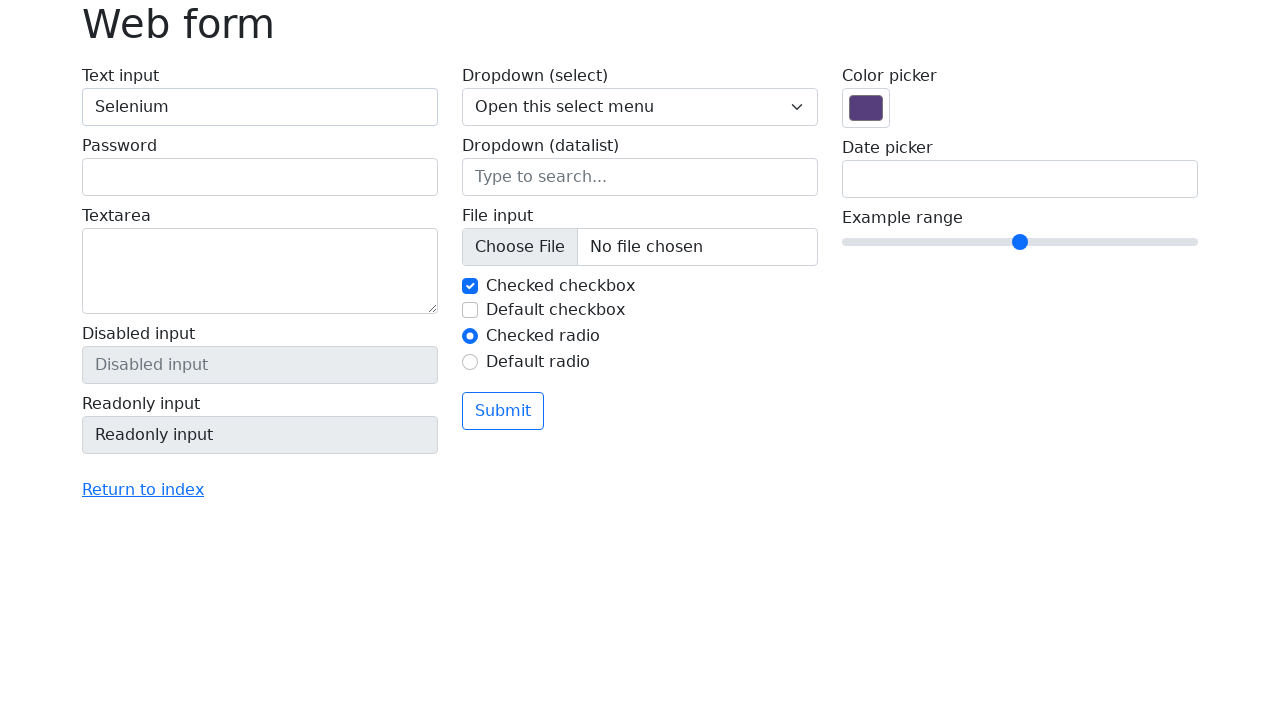

Clicked submit button at (503, 411) on button
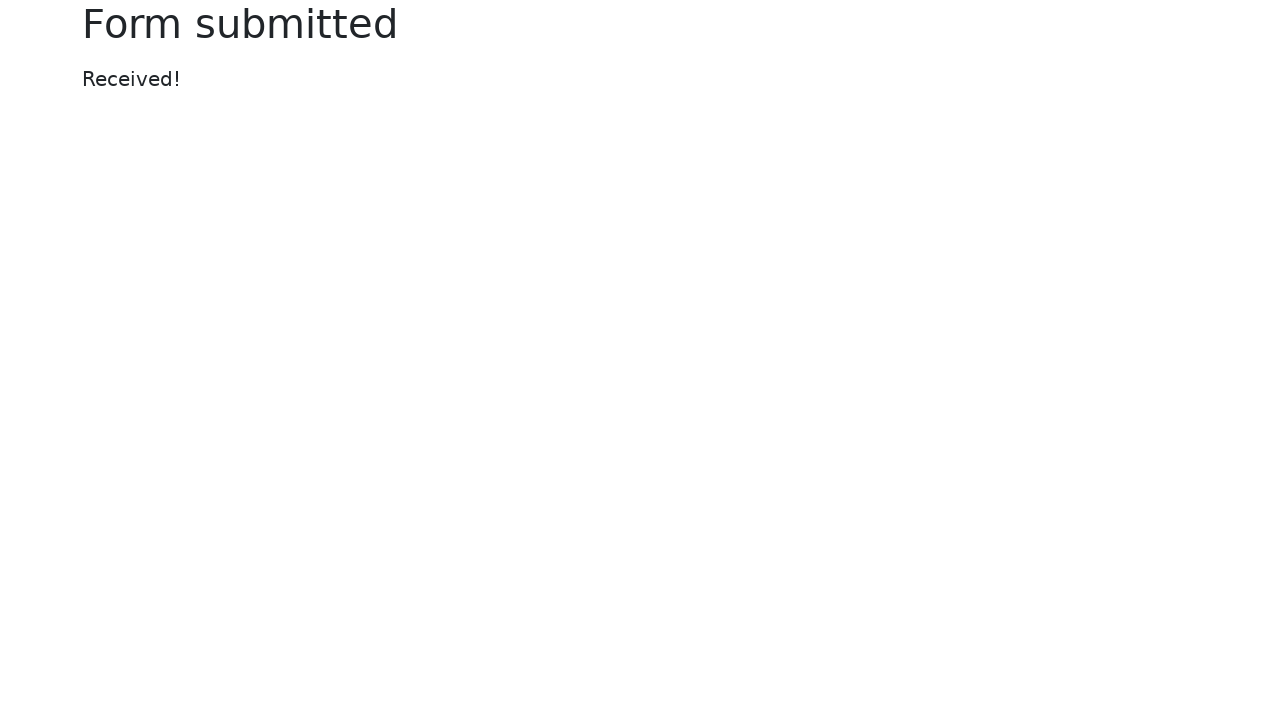

Verified success message 'Received!' is displayed
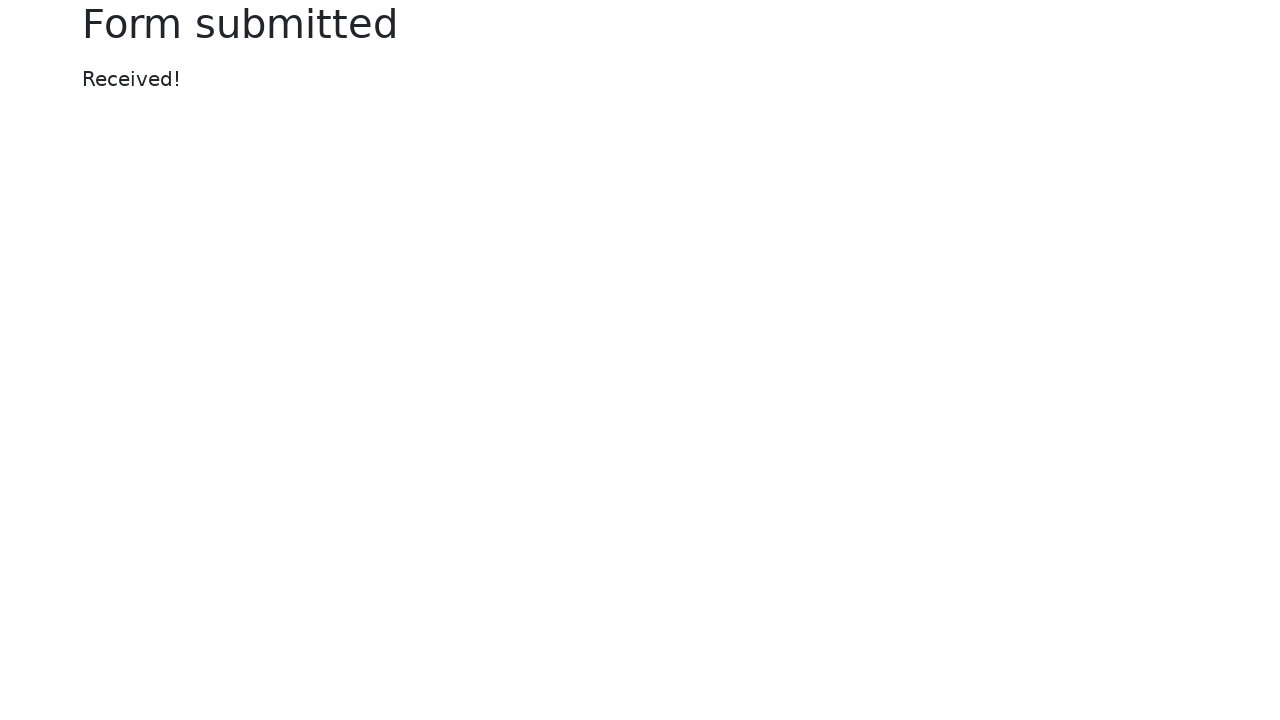

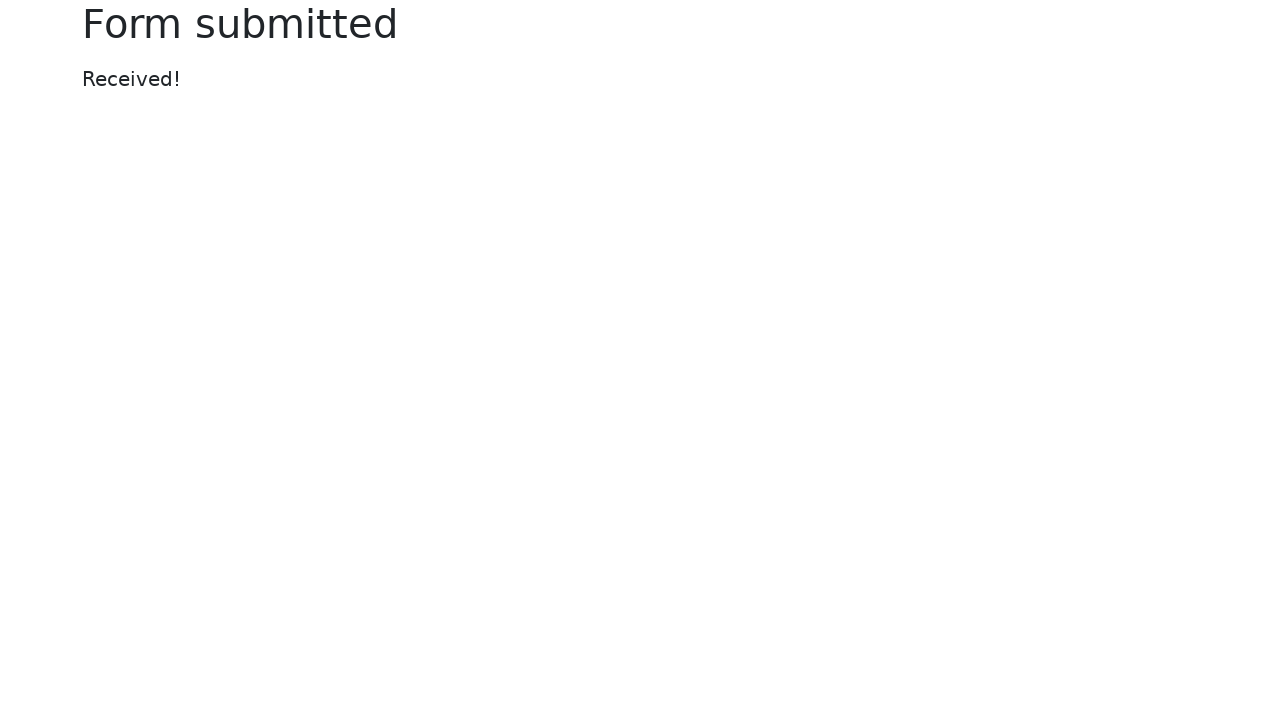